Tests hover functionality by moving mouse over the categories section

Starting URL: https://migros.com.tr/

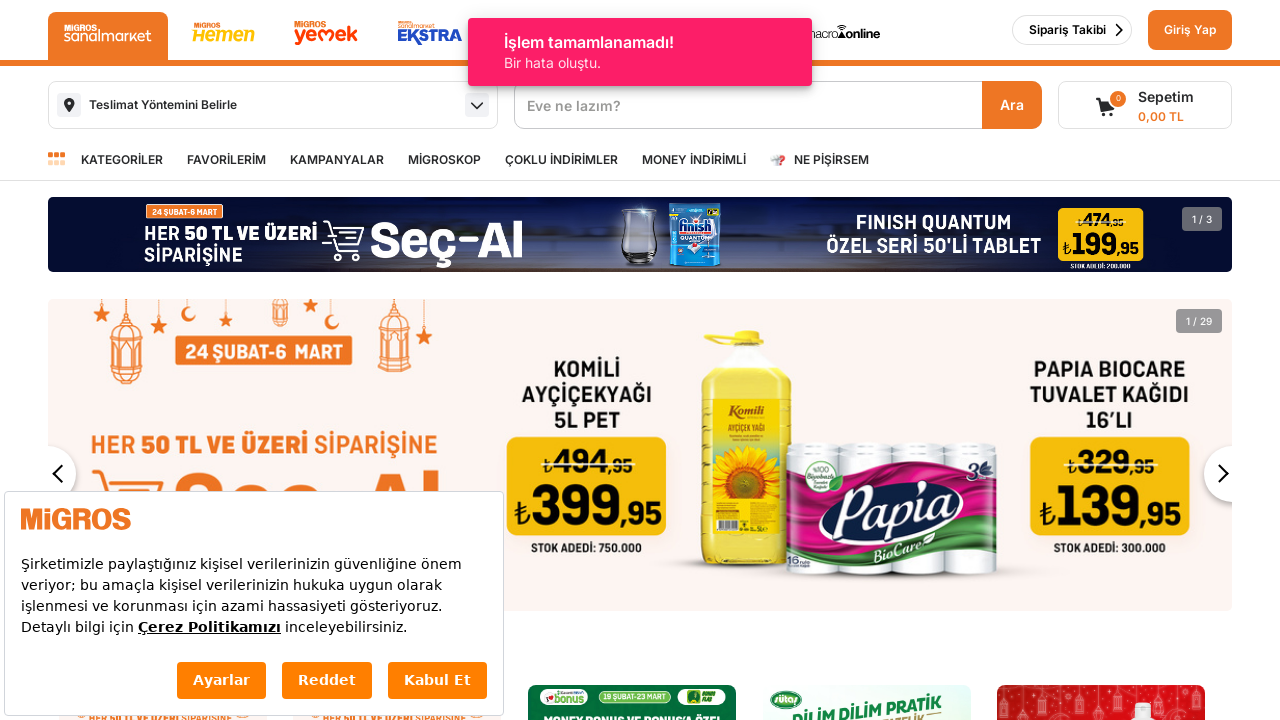

Hovered over categories section to test hover functionality at (112, 166) on div[class='categories-icon']
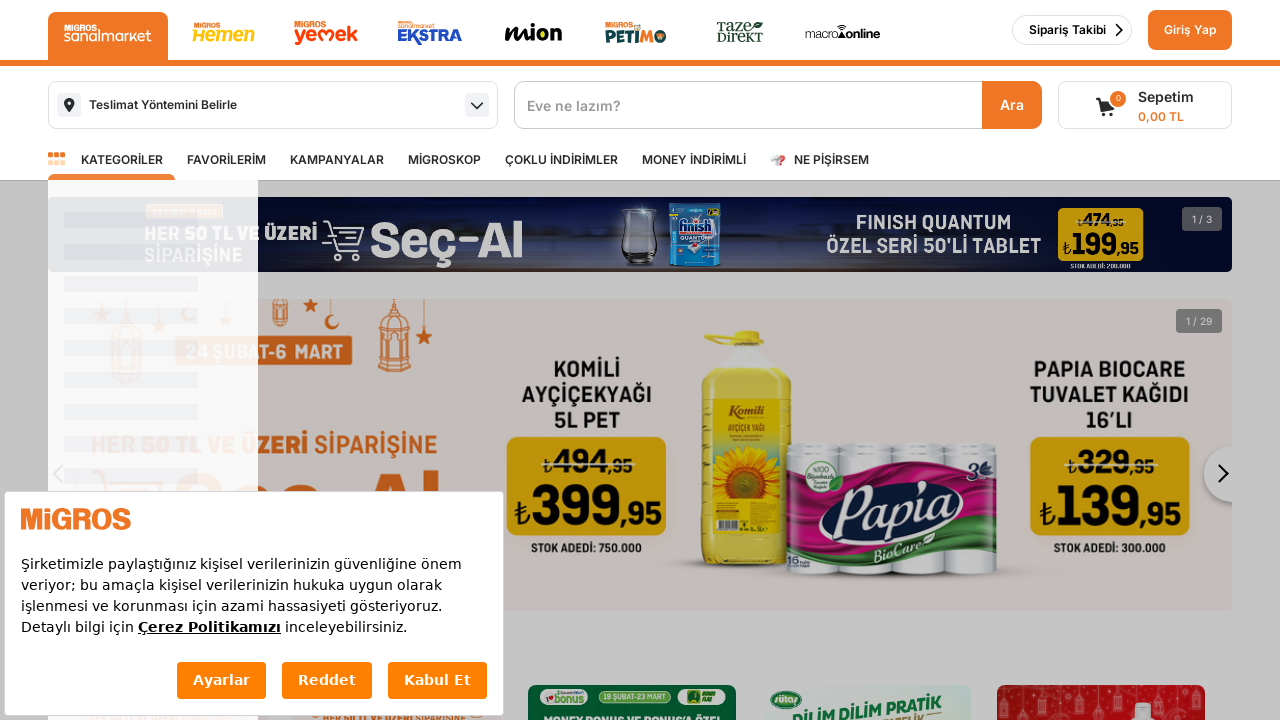

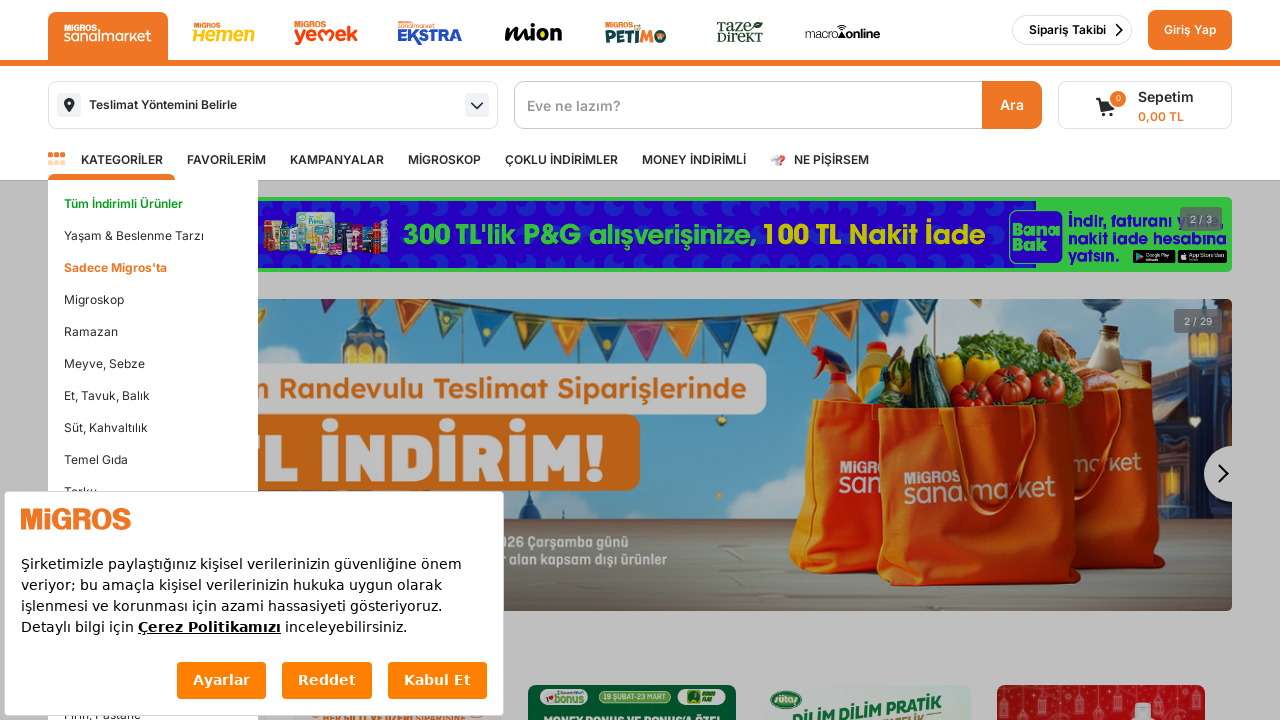